Tests browser prompt alert functionality by clicking a button to trigger a prompt dialog, entering text into the prompt, and accepting it.

Starting URL: https://demoqa.com/alerts

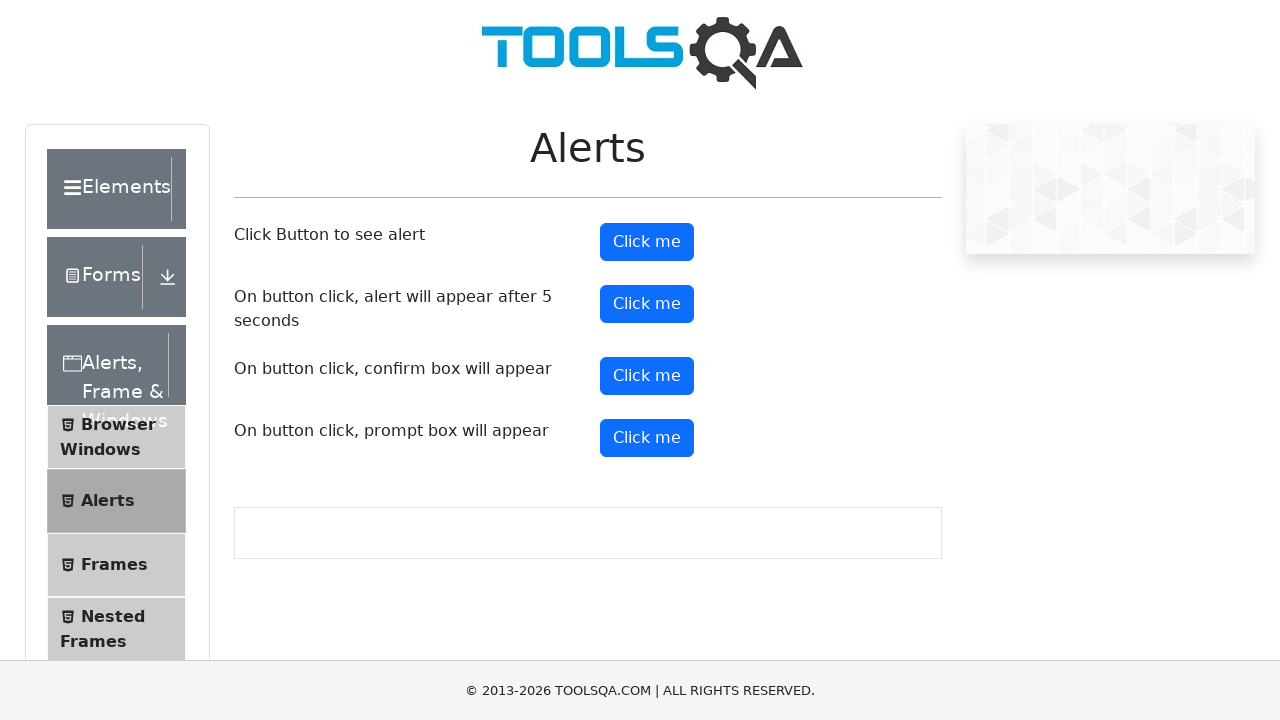

Set up dialog handler to accept prompt with text 'Welcome to Selenium'
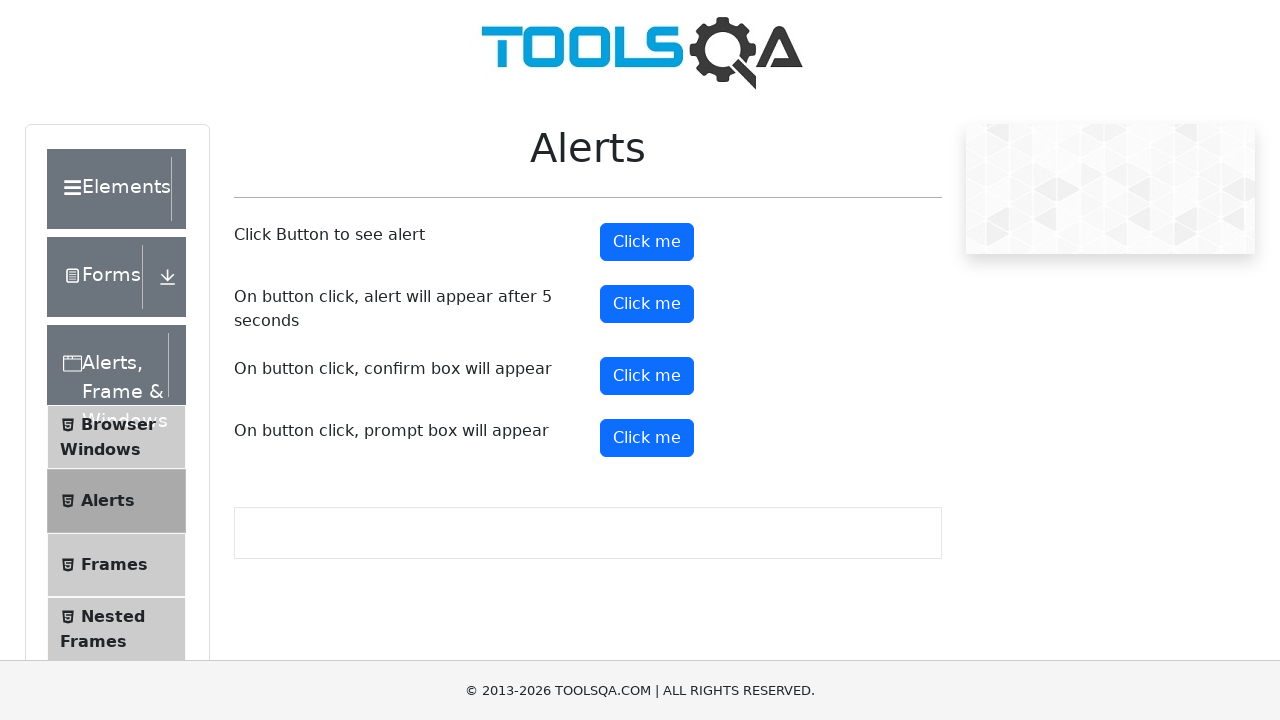

Clicked prompt button to trigger dialog at (647, 438) on #promtButton
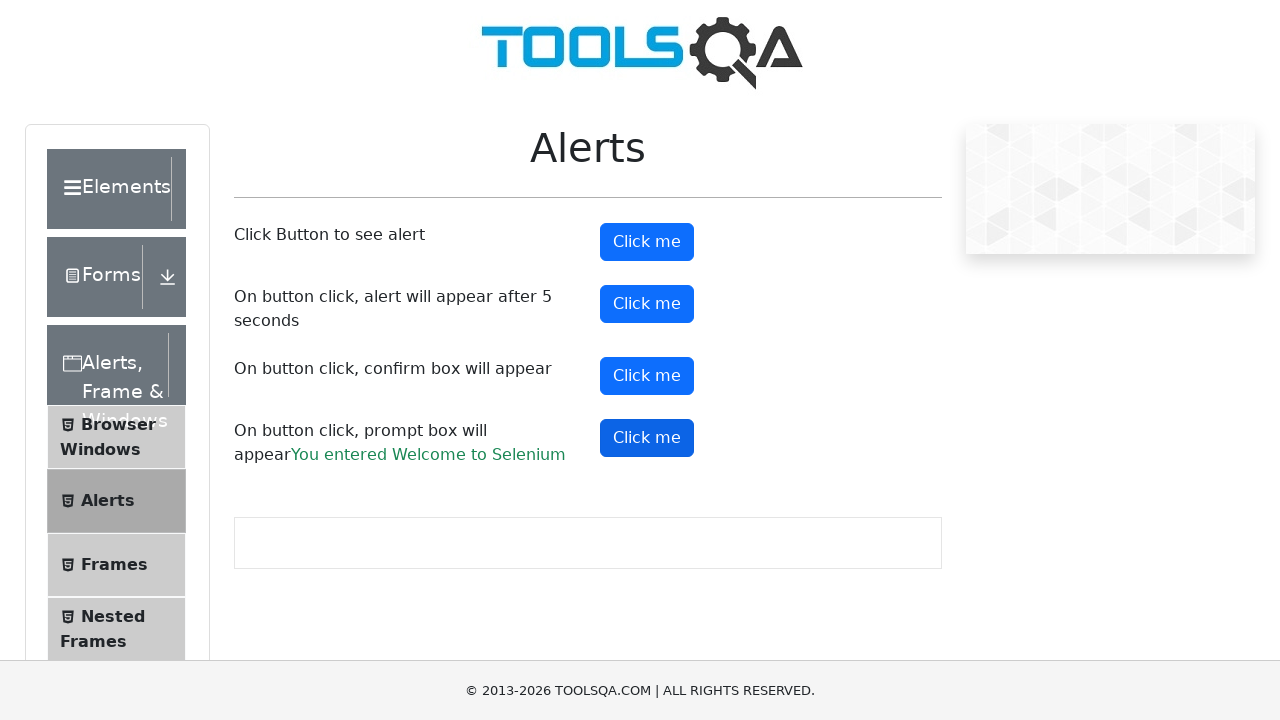

Prompt result text appeared confirming the action
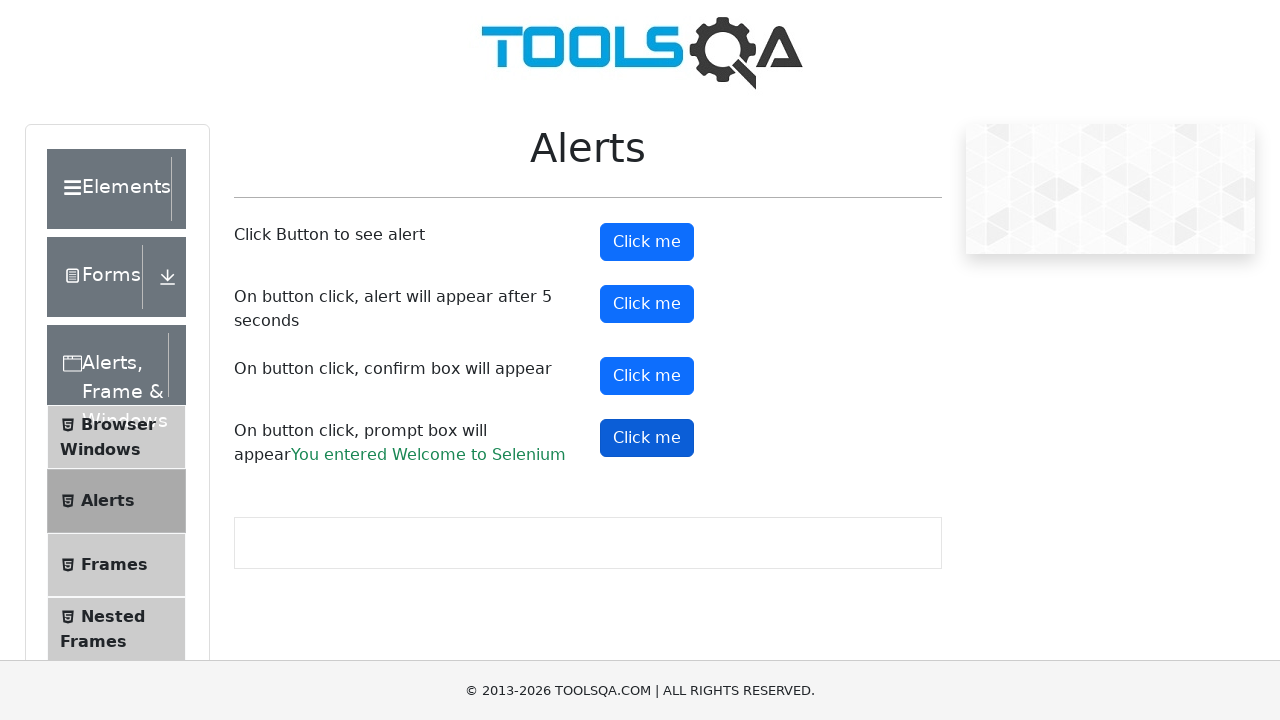

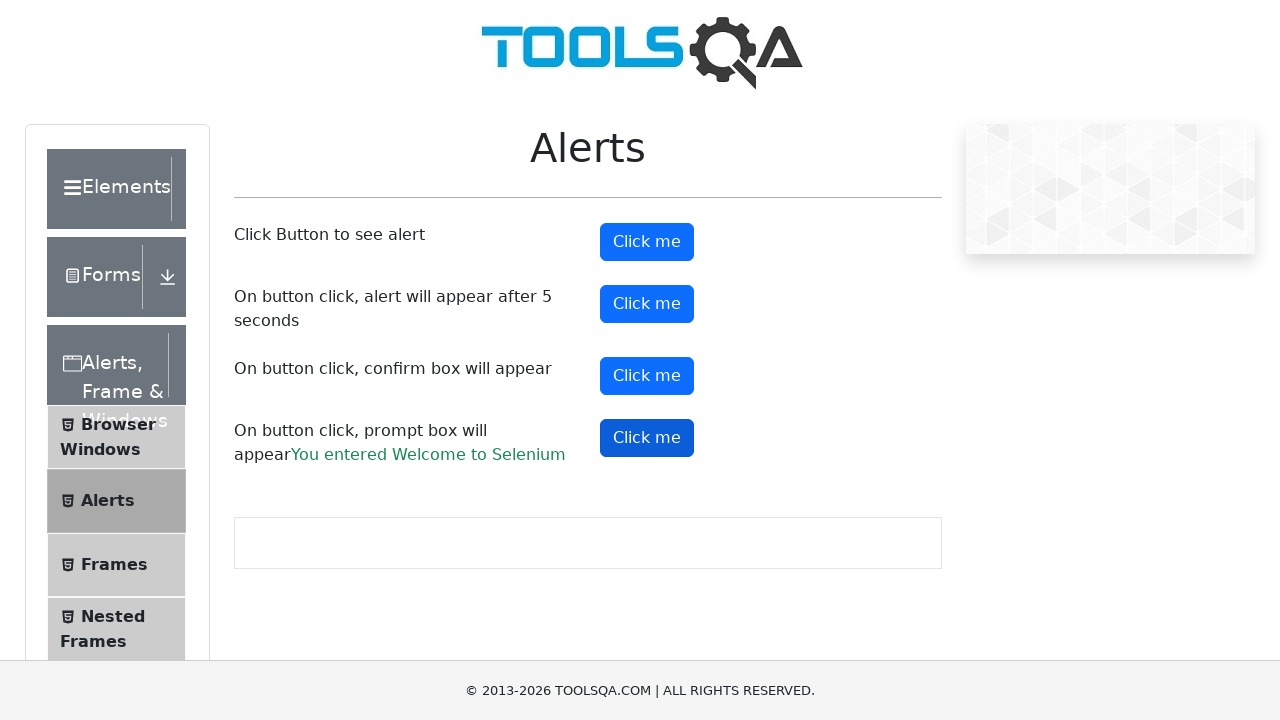